Tests invalid triangle detection with negative side values

Starting URL: https://testpages.eviltester.com/styled/apps/triangle/triangle001.html

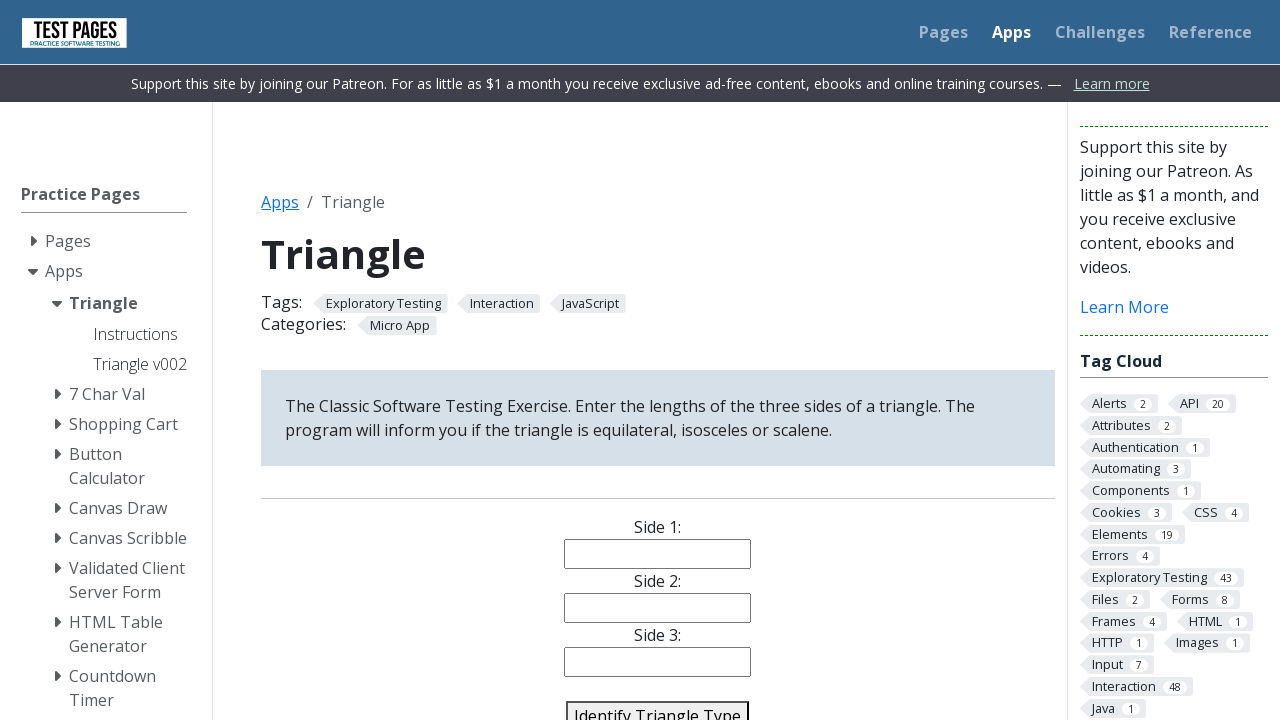

Entered negative value -2 for side 1 on #side1
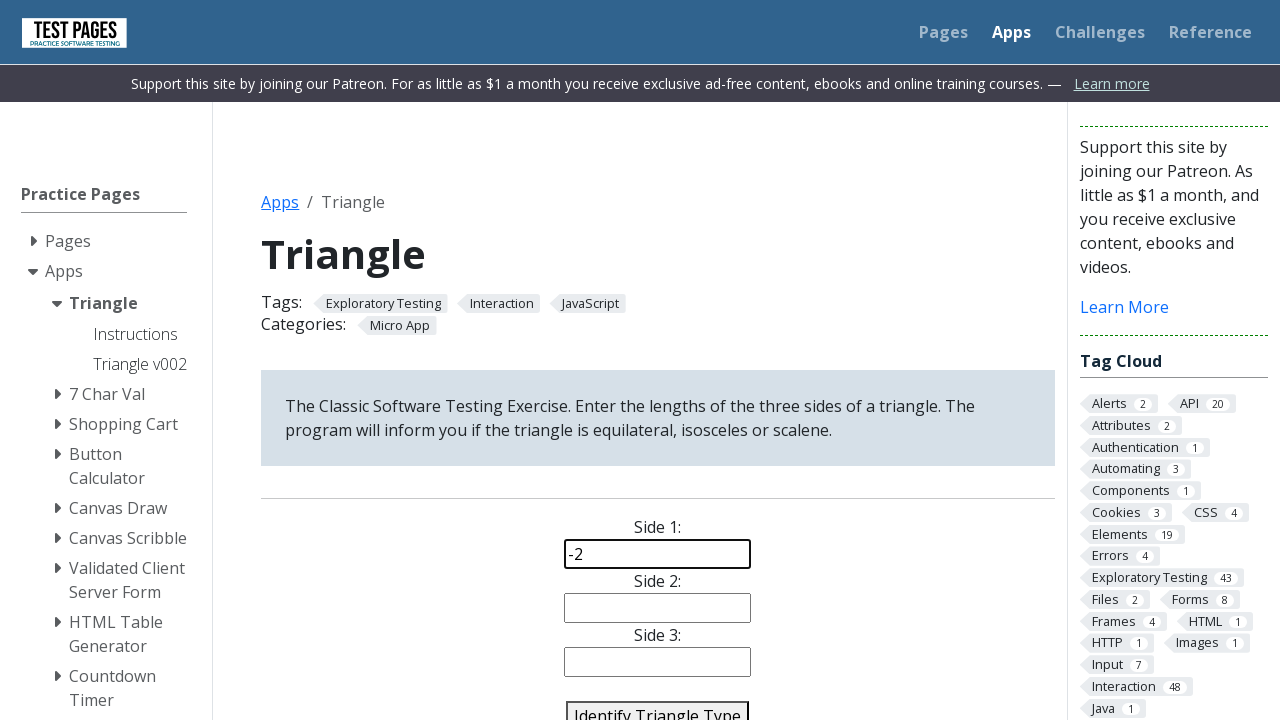

Entered negative value -3 for side 2 on #side2
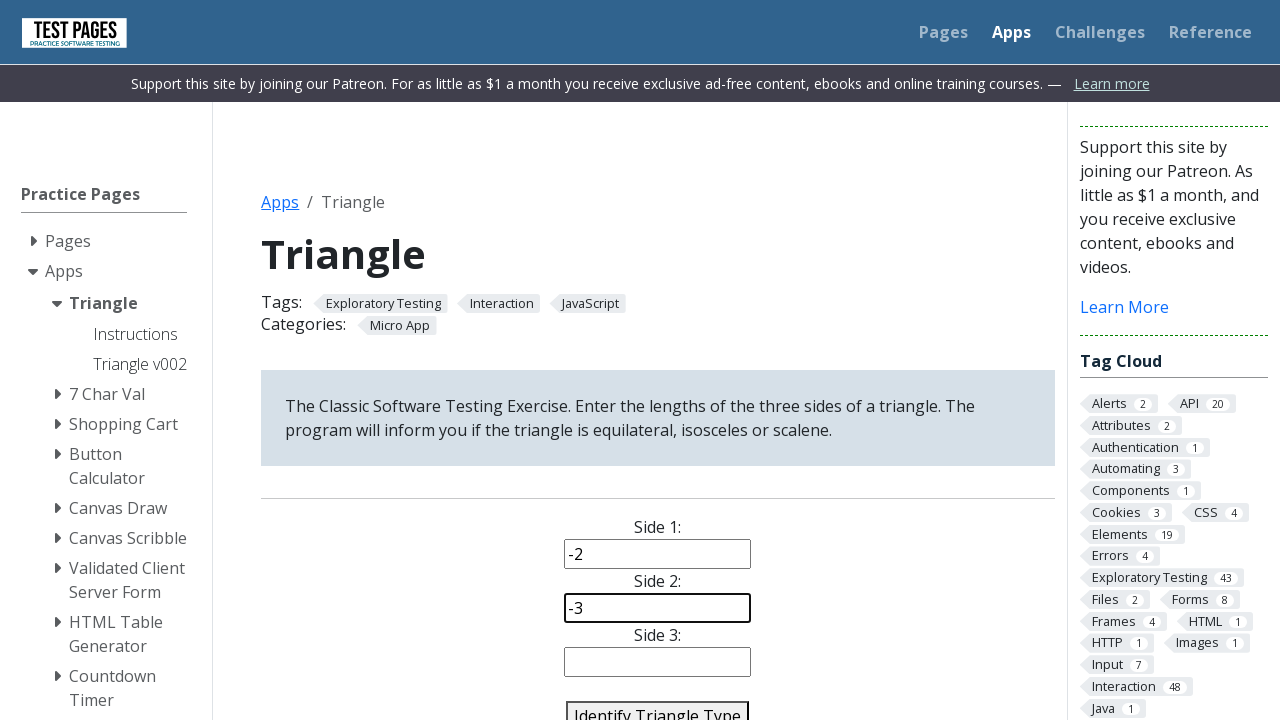

Entered negative value -2 for side 3 on #side3
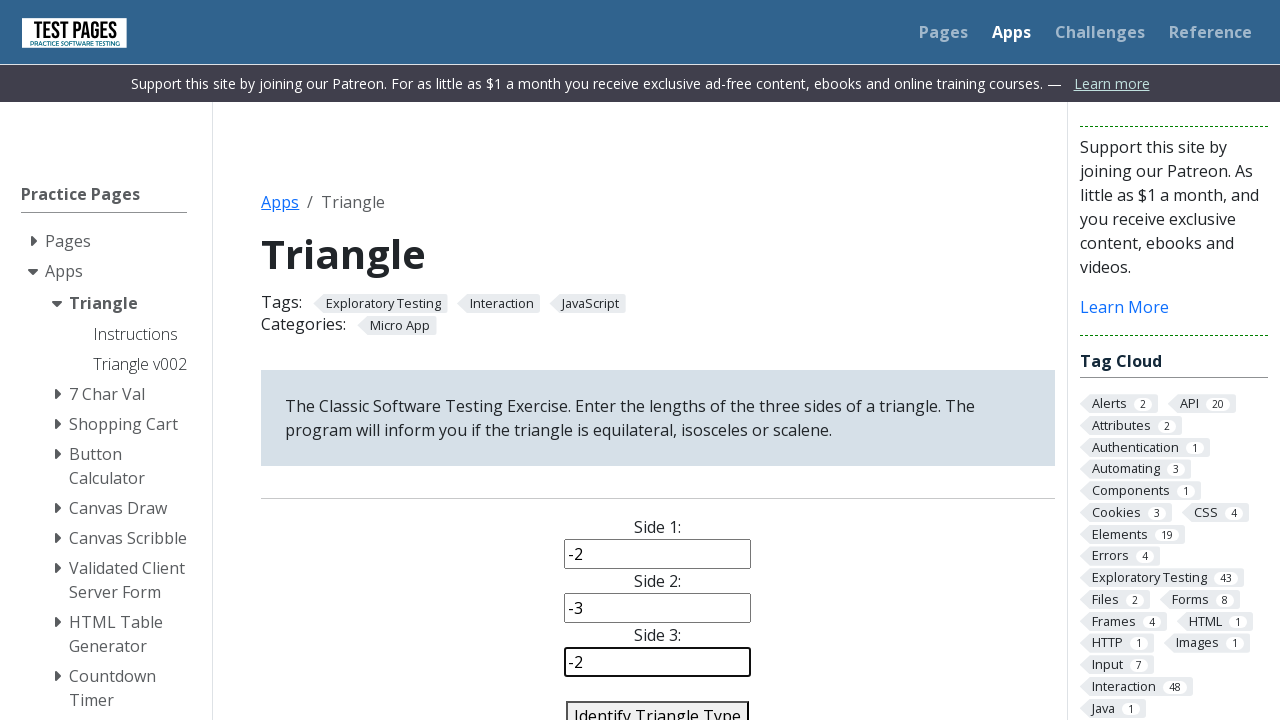

Clicked identify triangle button at (658, 705) on #identify-triangle-action
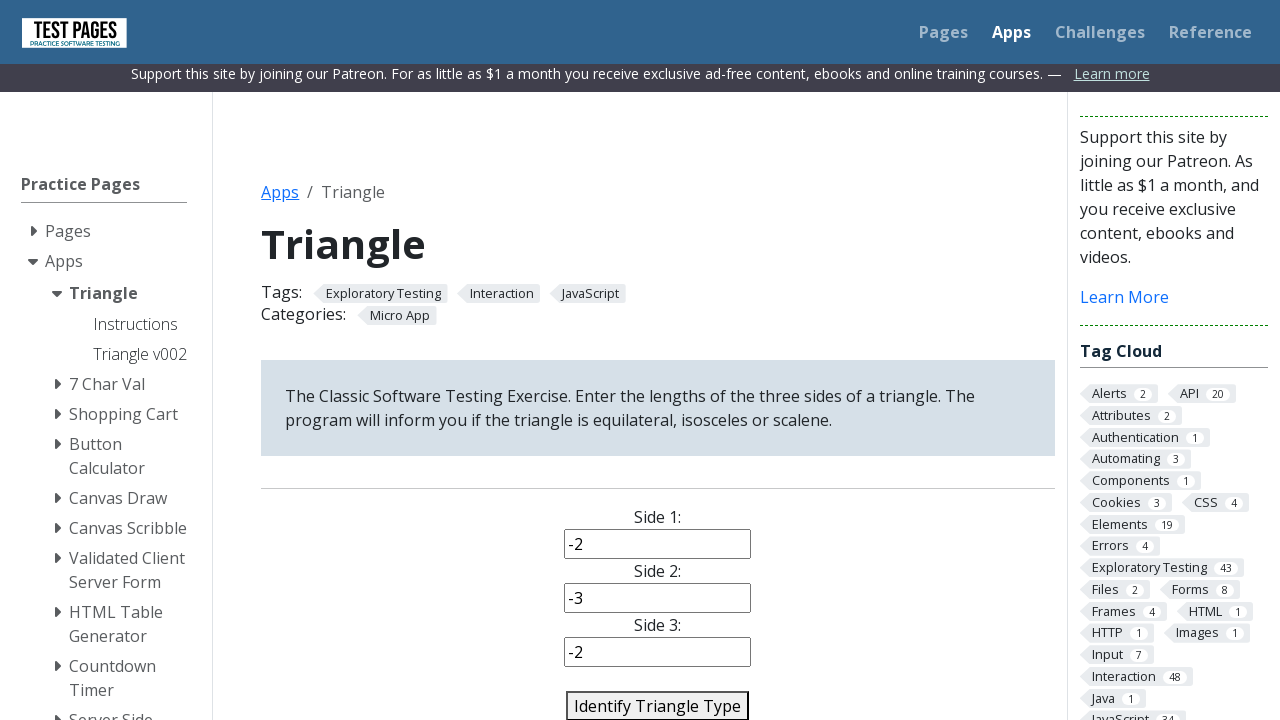

Invalid triangle detection answer appeared
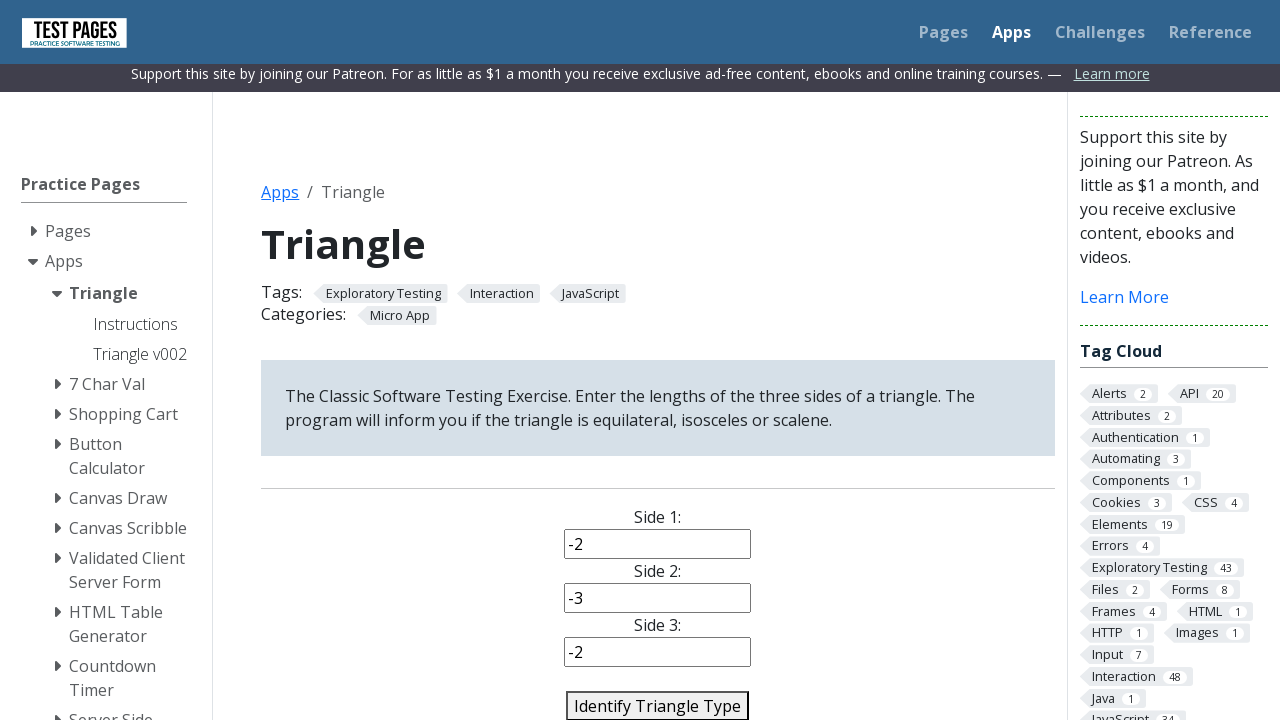

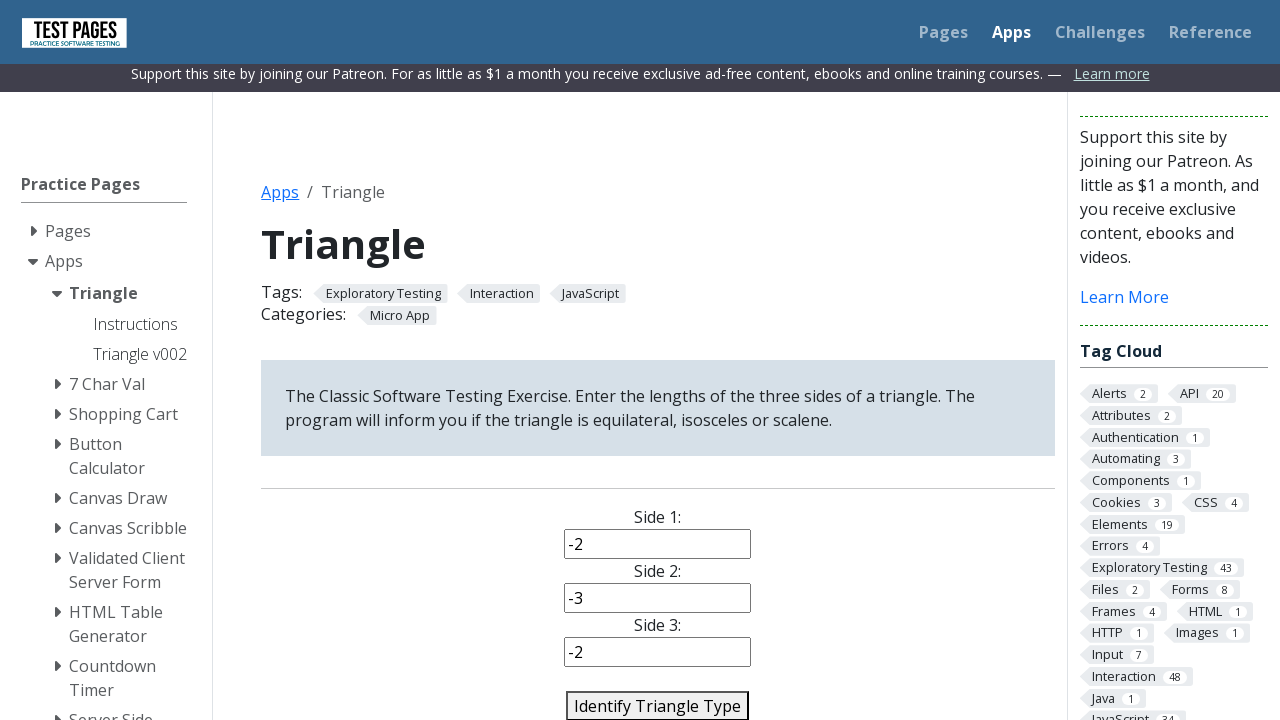